Tests alert dialog by clicking alert button, verifying alert text, and dismissing it

Starting URL: http://antoniotrindade.com.br/treinoautomacao/elementsweb.html

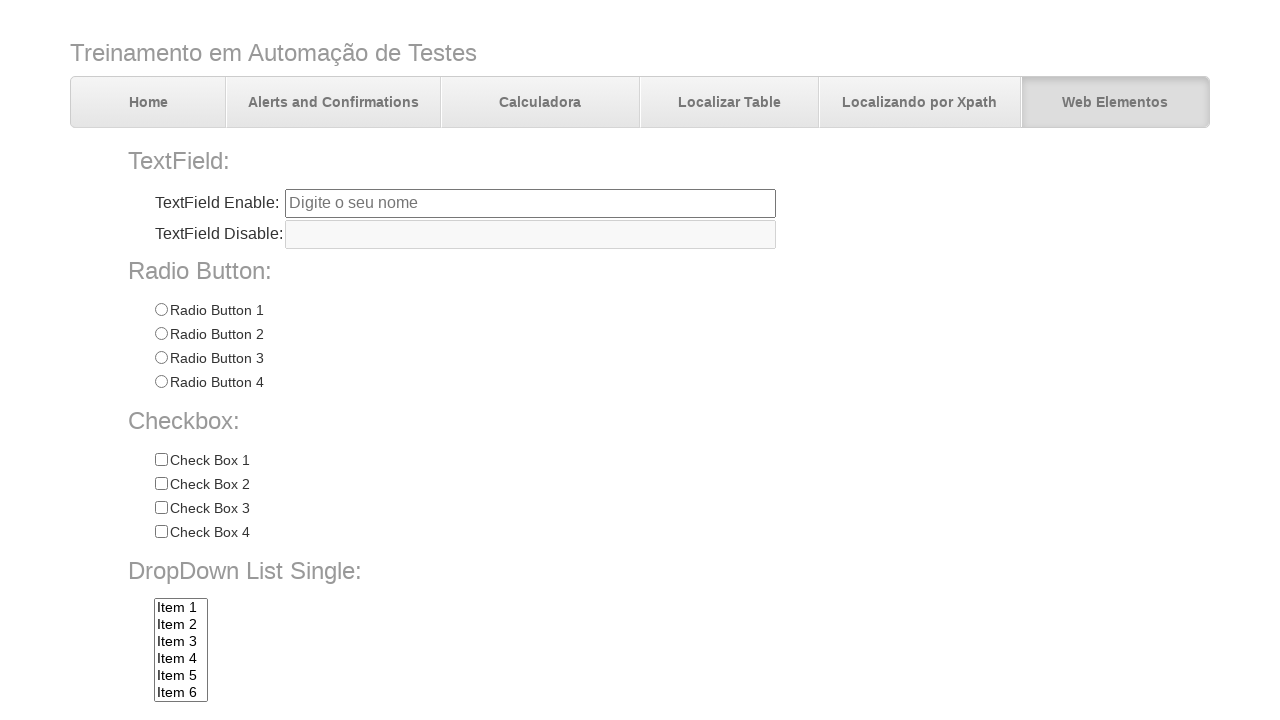

Set up dialog handler for alert
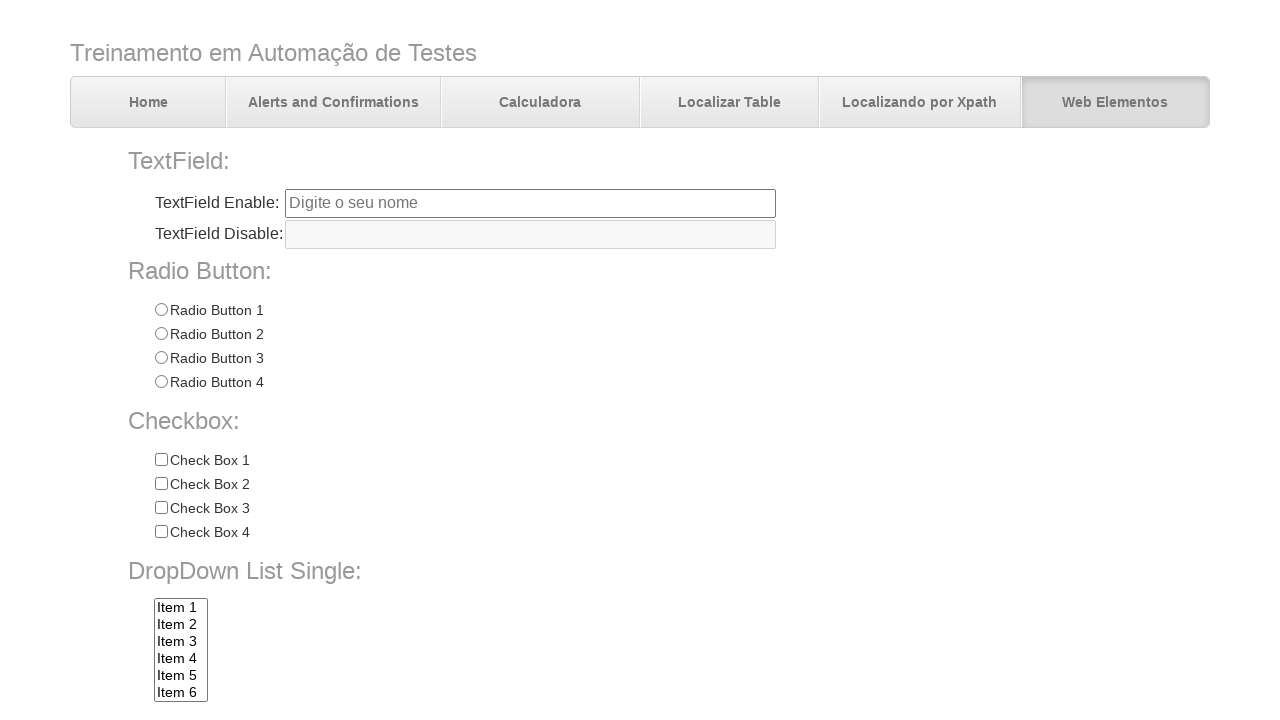

Clicked alert button to trigger alert dialog at (366, 644) on input[name='alertbtn']
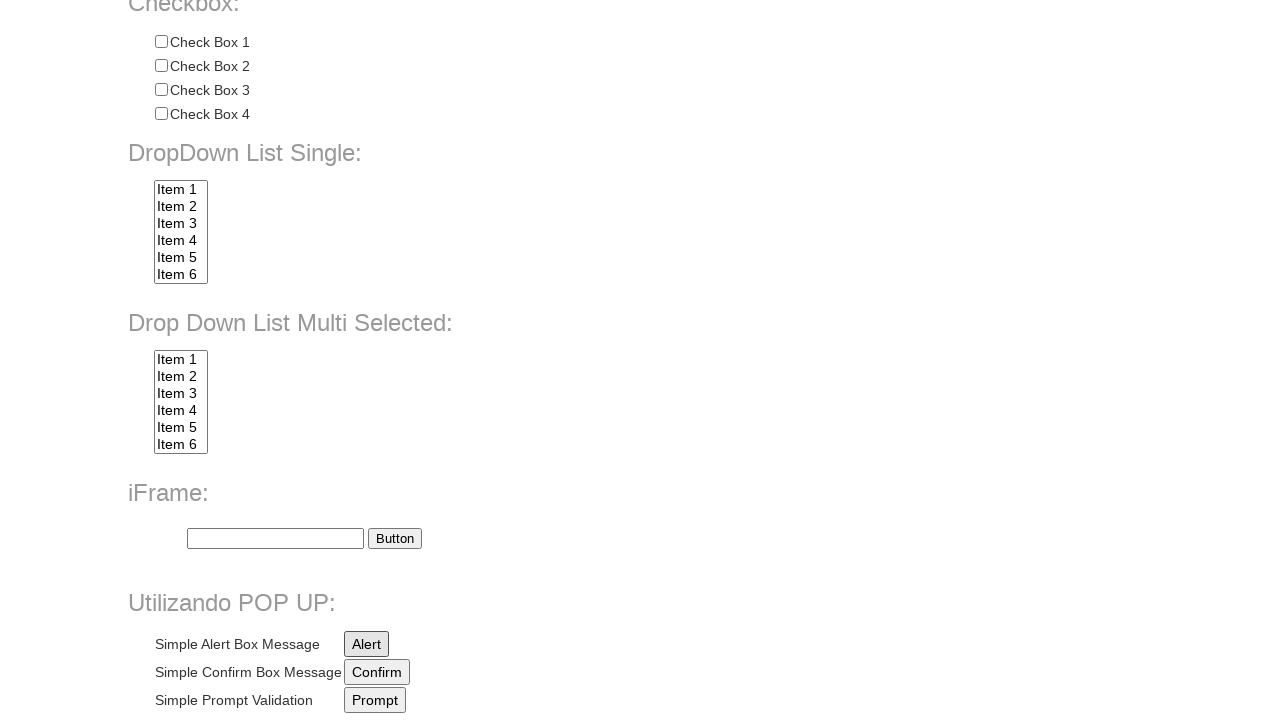

Verified alert button is still enabled after dismissing alert
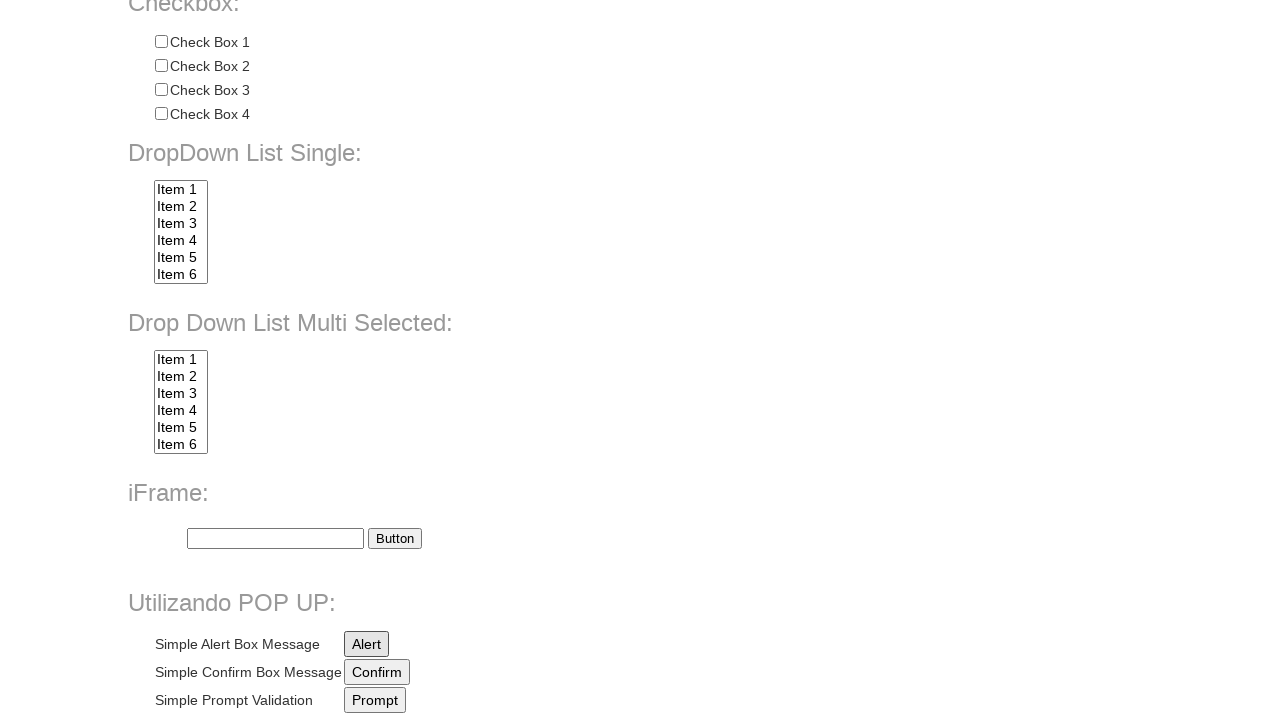

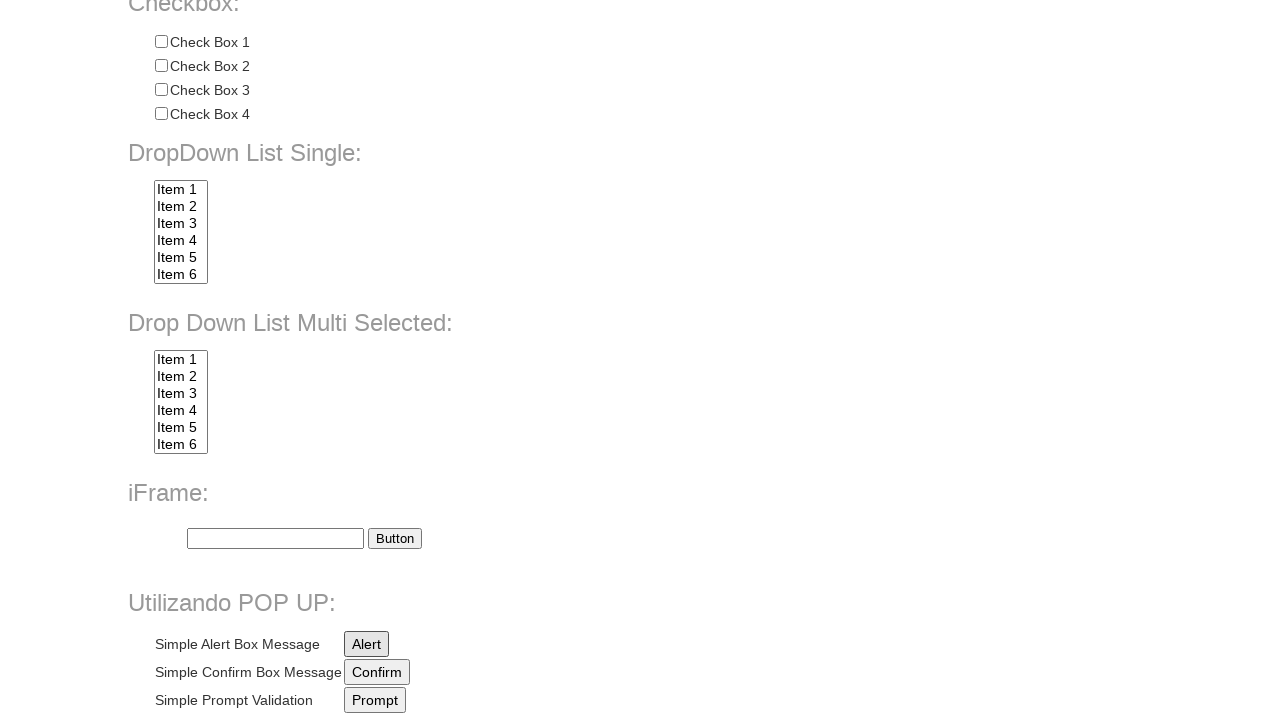